Tests dynamic loading functionality by clicking through to Example 2, starting the load process, waiting for completion, and verifying "Hello World!" text appears

Starting URL: https://the-internet.herokuapp.com/

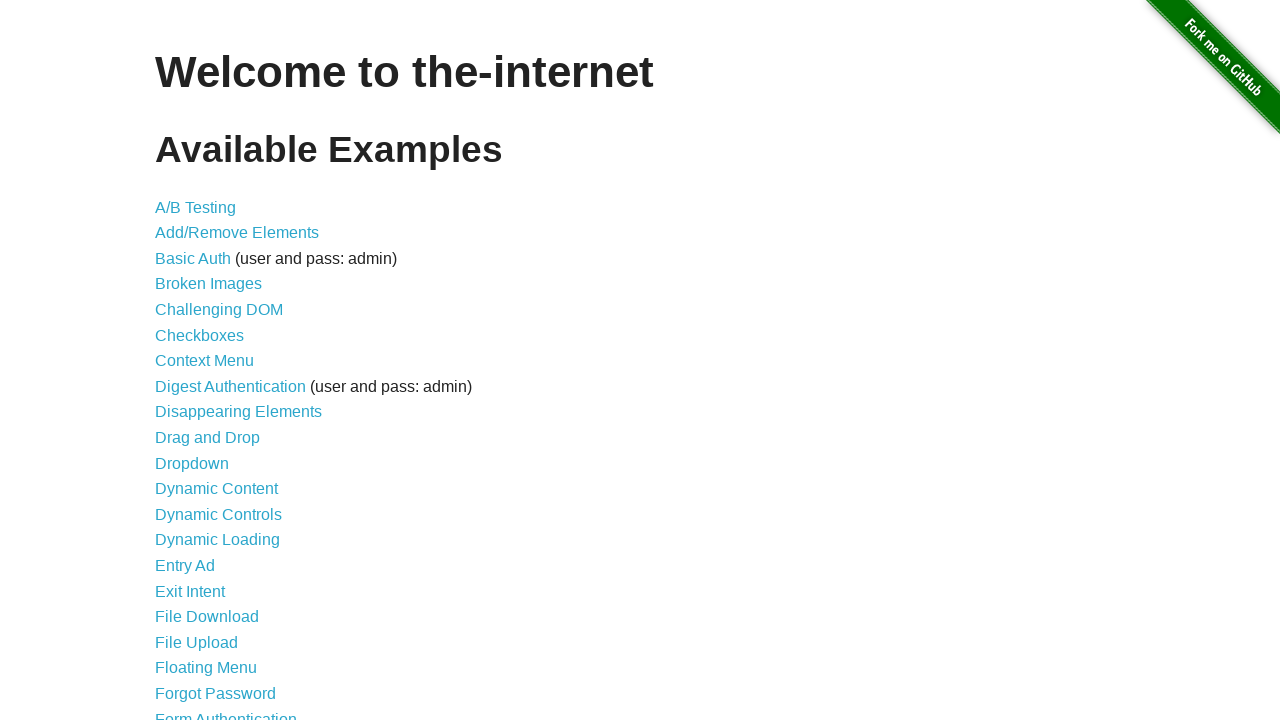

Clicked on 'Dynamic Loading' link at (218, 540) on a[href='/dynamic_loading']
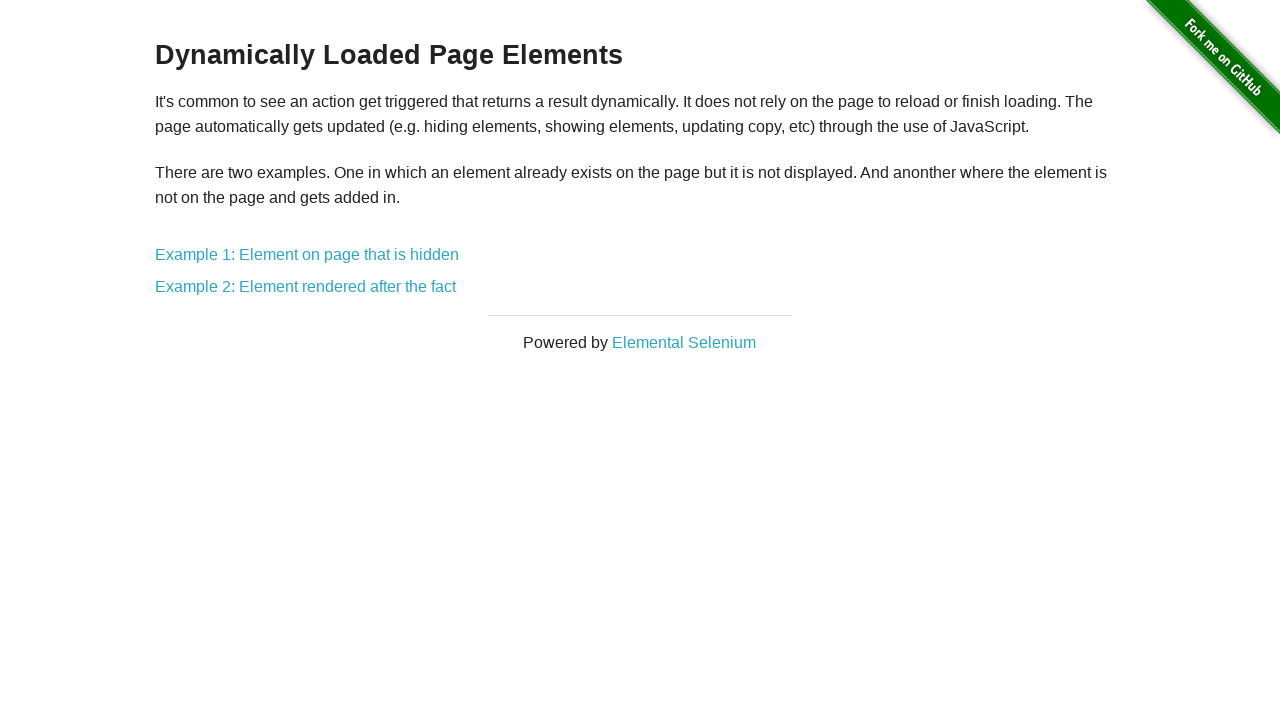

Waited for 'Example 2' link to load
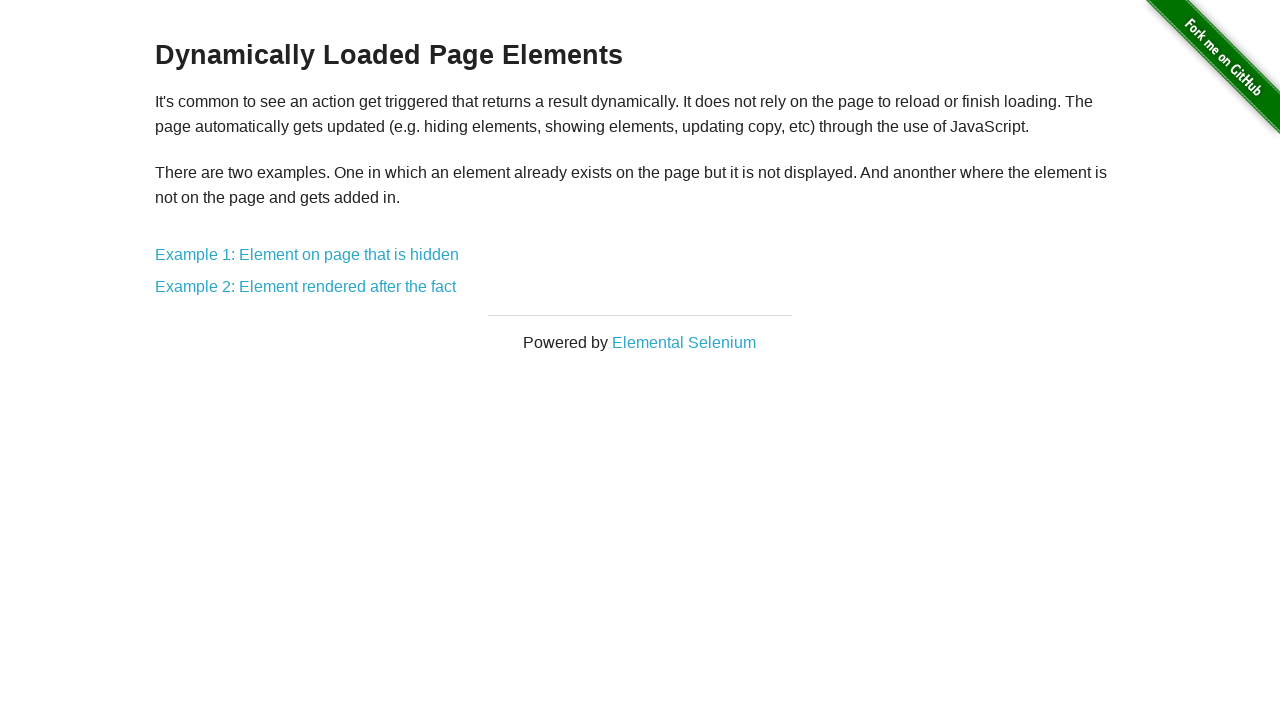

Clicked on 'Example 2' link at (306, 287) on a[href='/dynamic_loading/2']
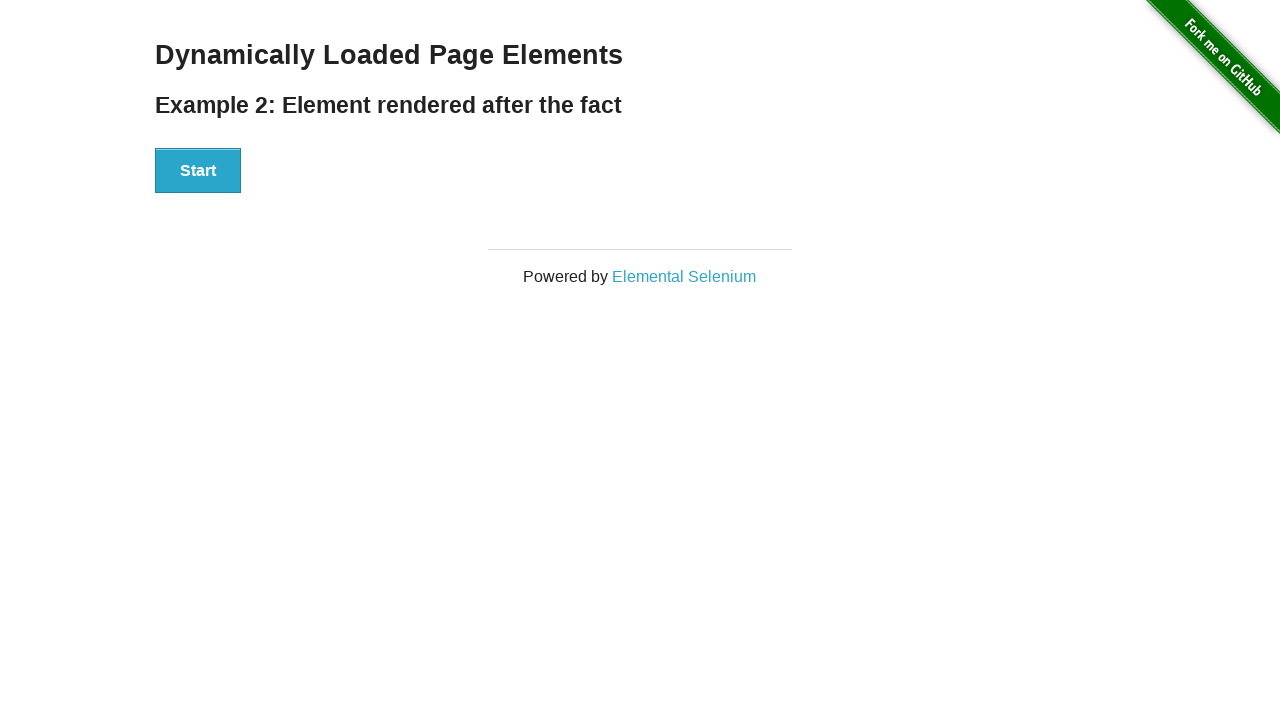

Waited for Start button to appear
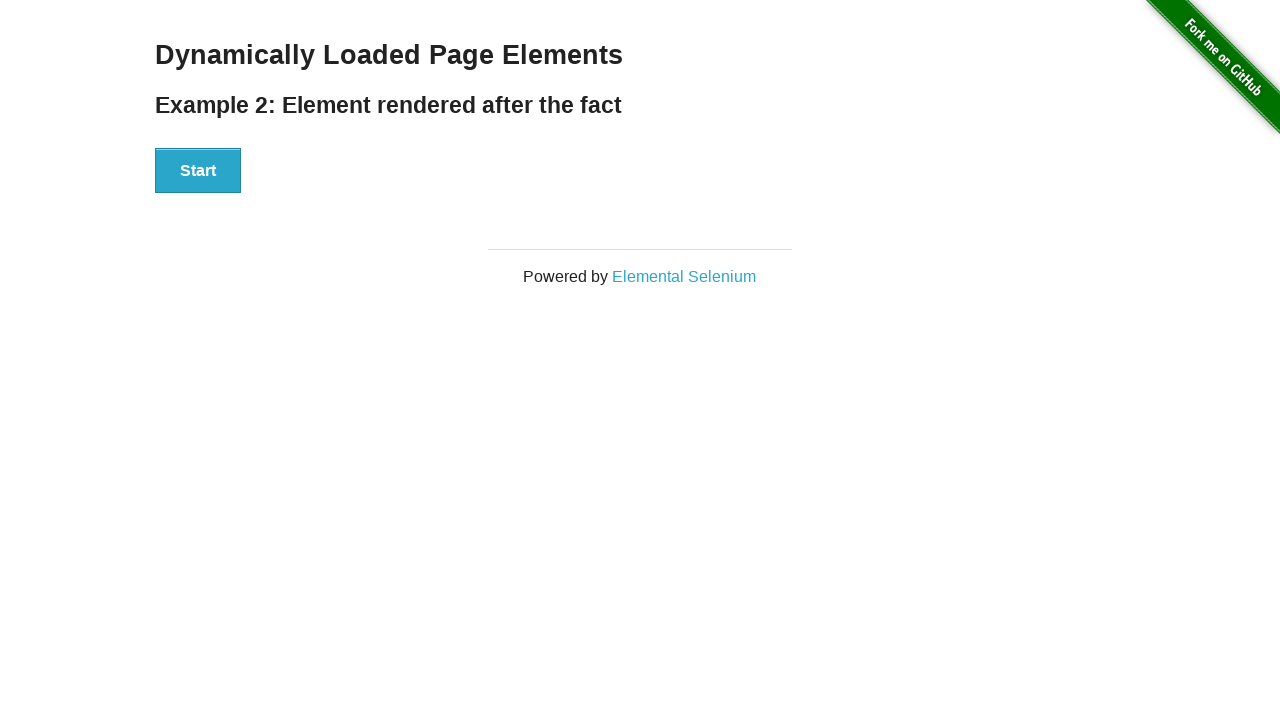

Clicked Start button to initiate dynamic loading at (198, 171) on #start button
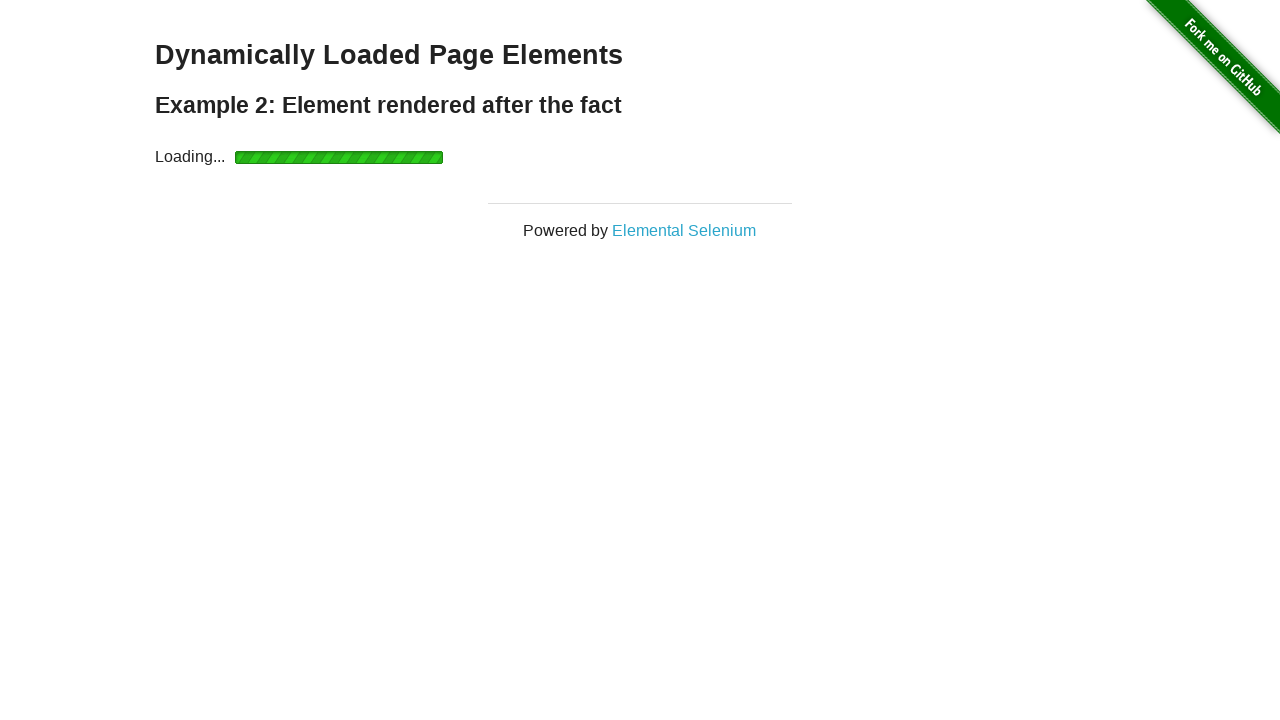

Waited for loading to complete and result to appear
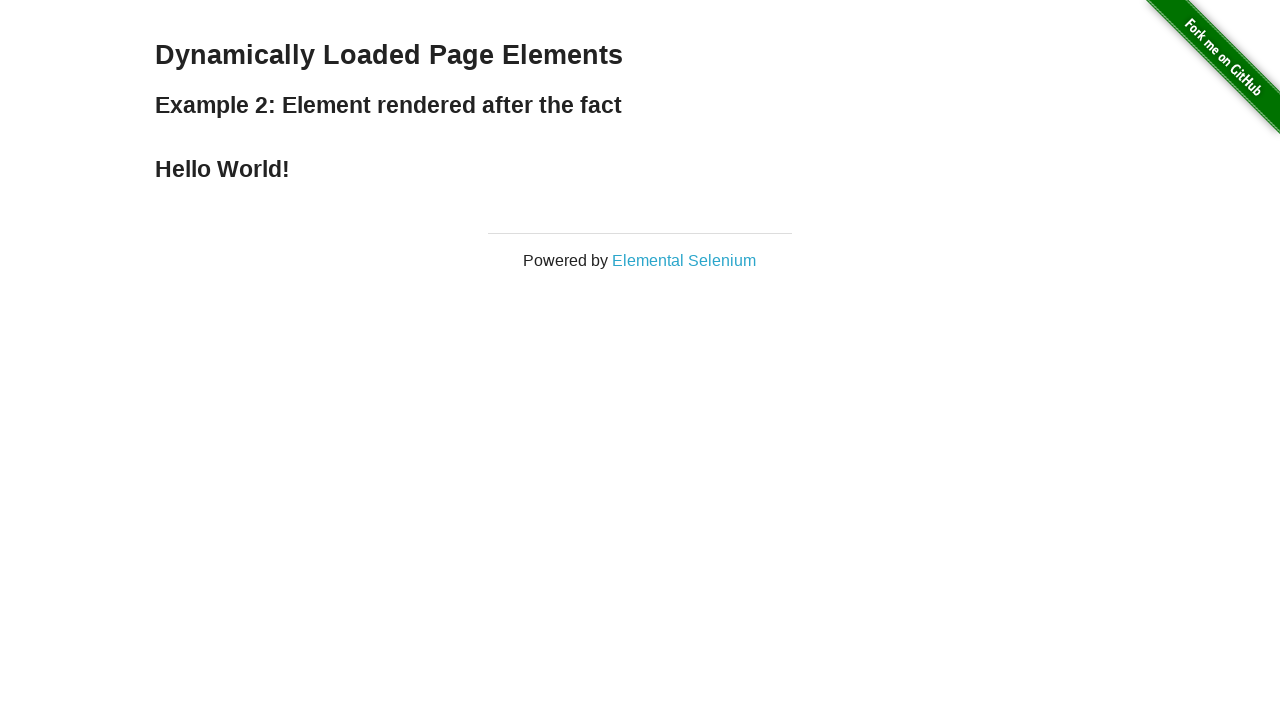

Retrieved result text: 'Hello World!'
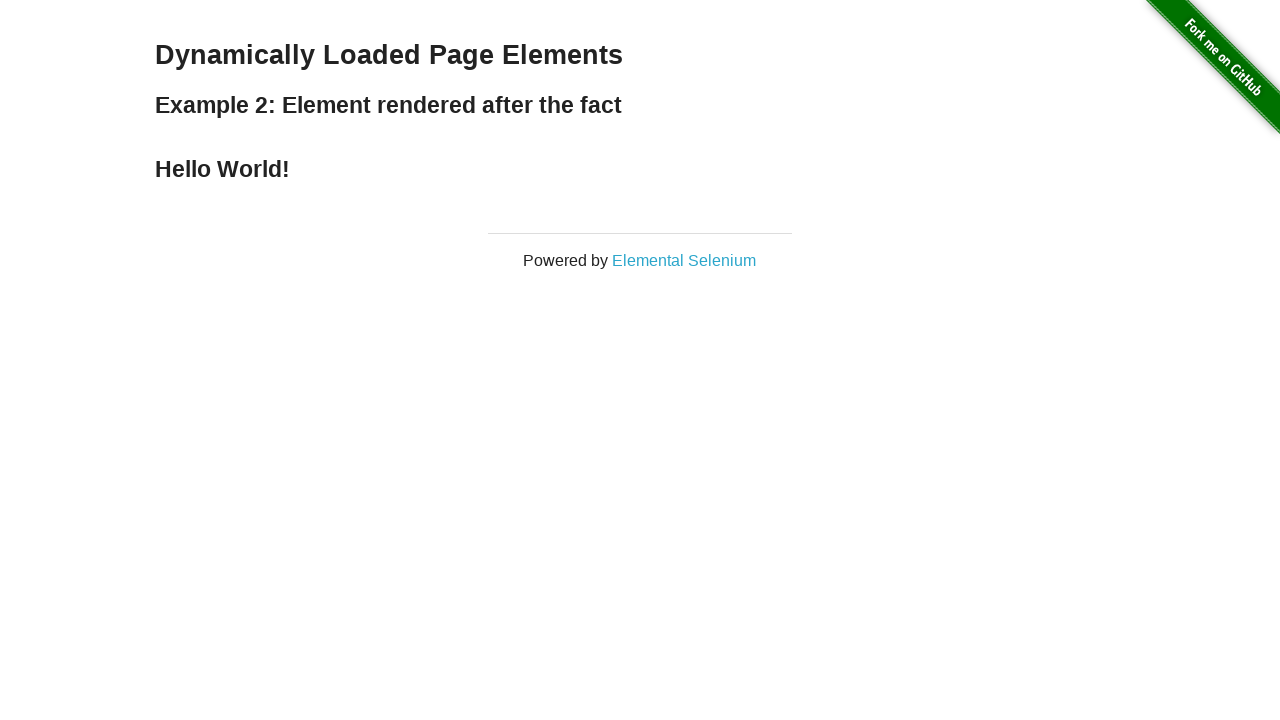

Verified that result text is 'Hello World!'
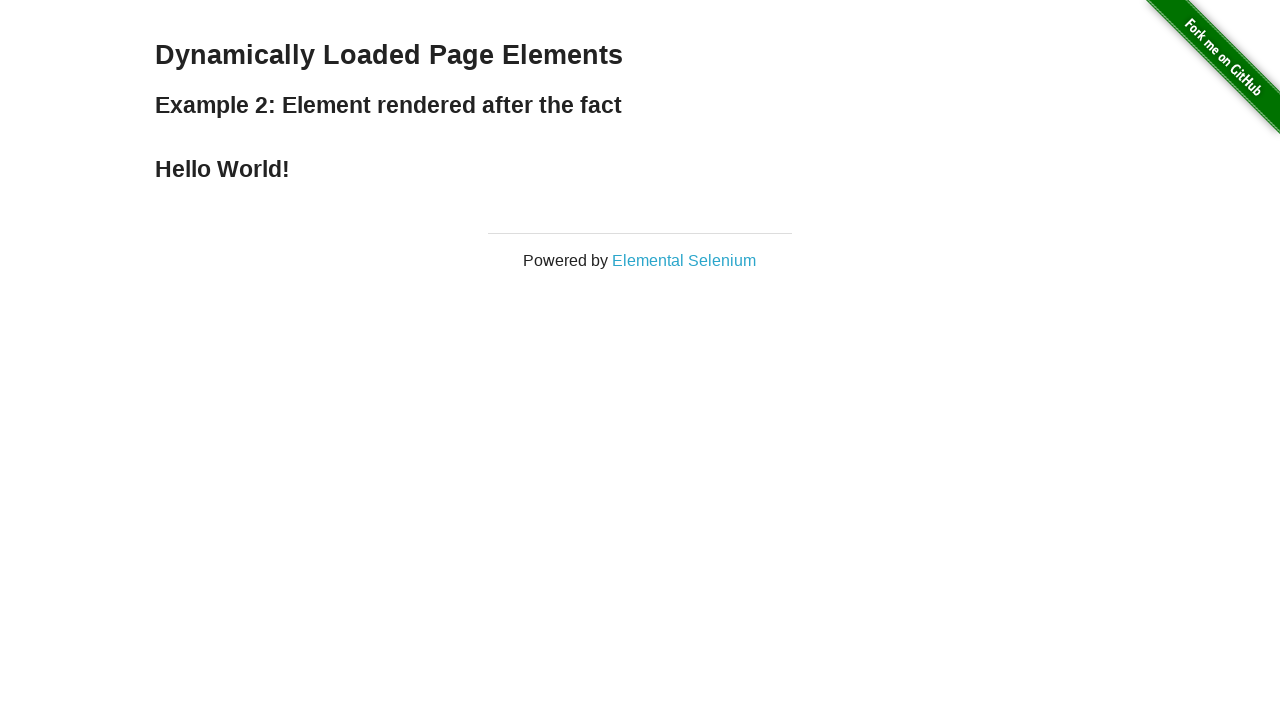

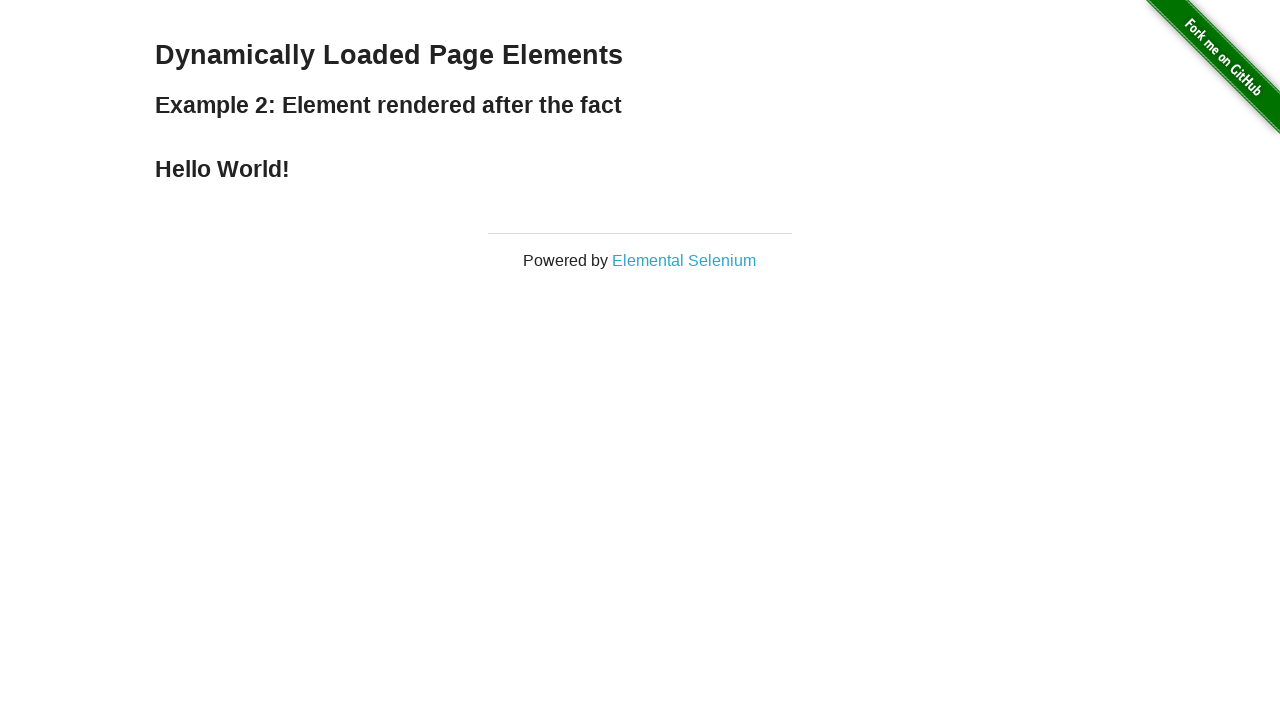